Tests clicking a link by full link text "Go to Dashboard" and navigating back

Starting URL: https://www.leafground.com/link.xhtml

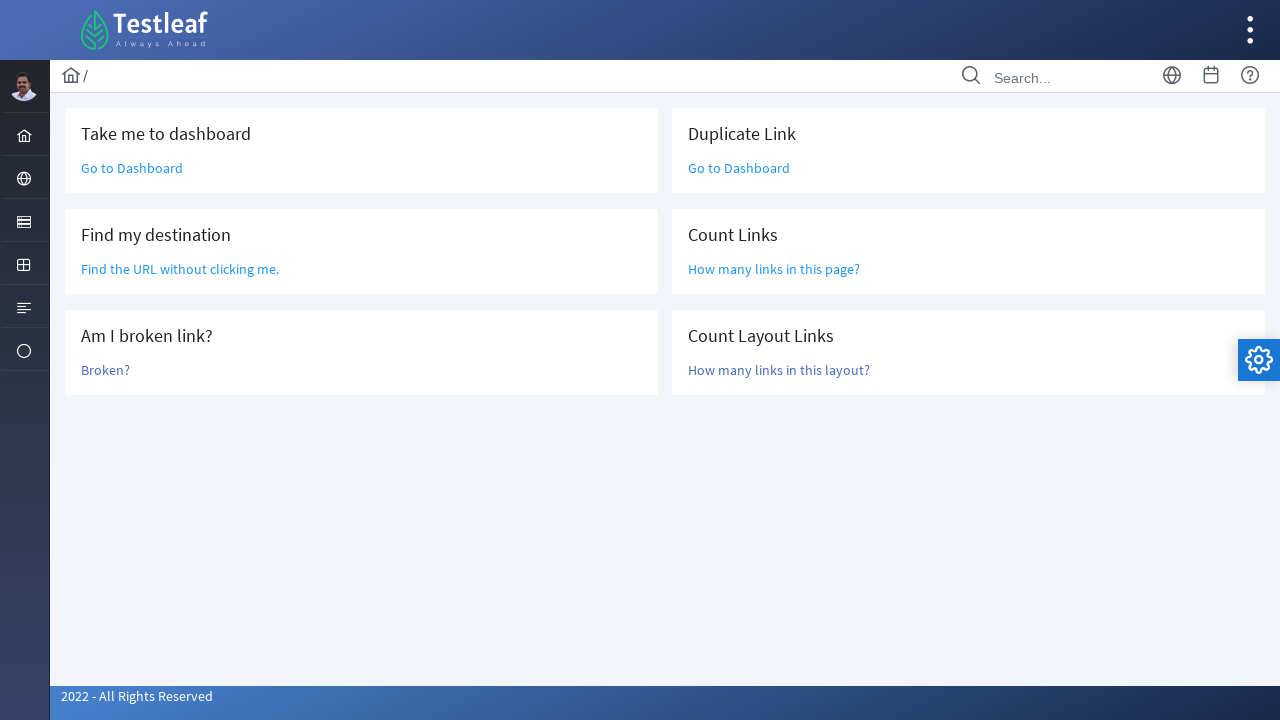

Clicked link with full text 'Go to Dashboard' at (132, 168) on a:has-text('Go to Dashboard')
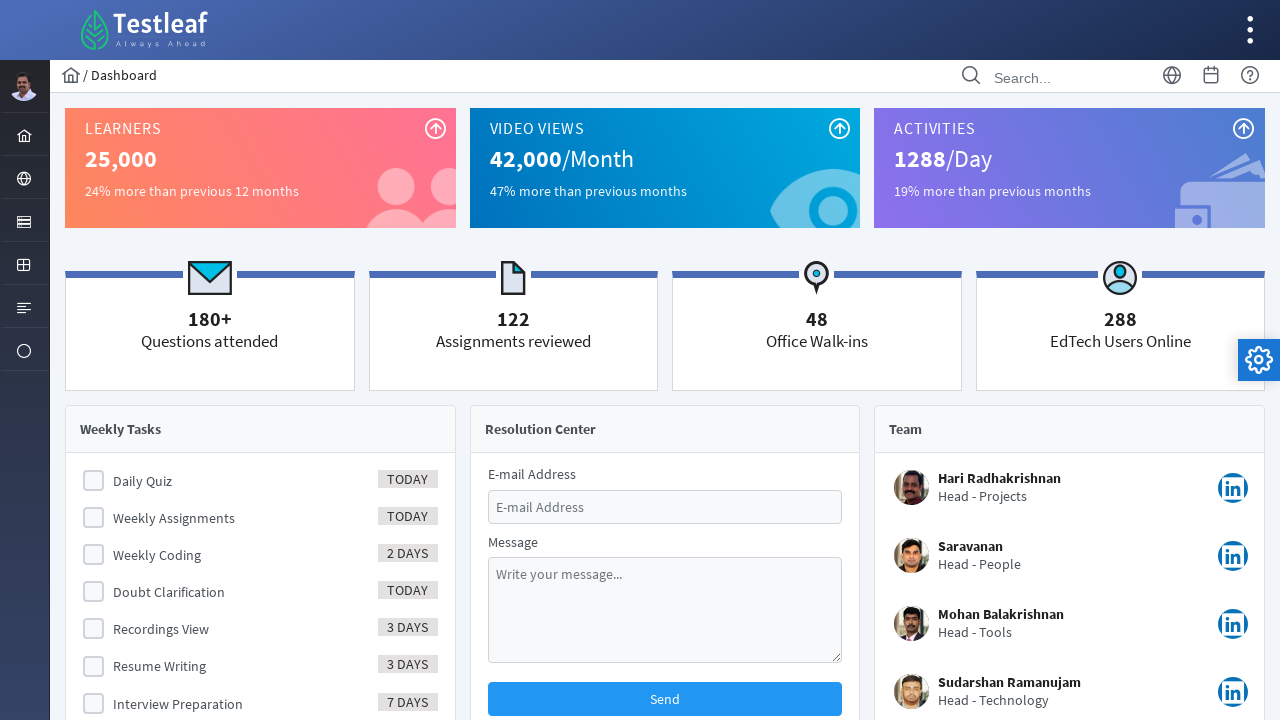

Navigated back to original page
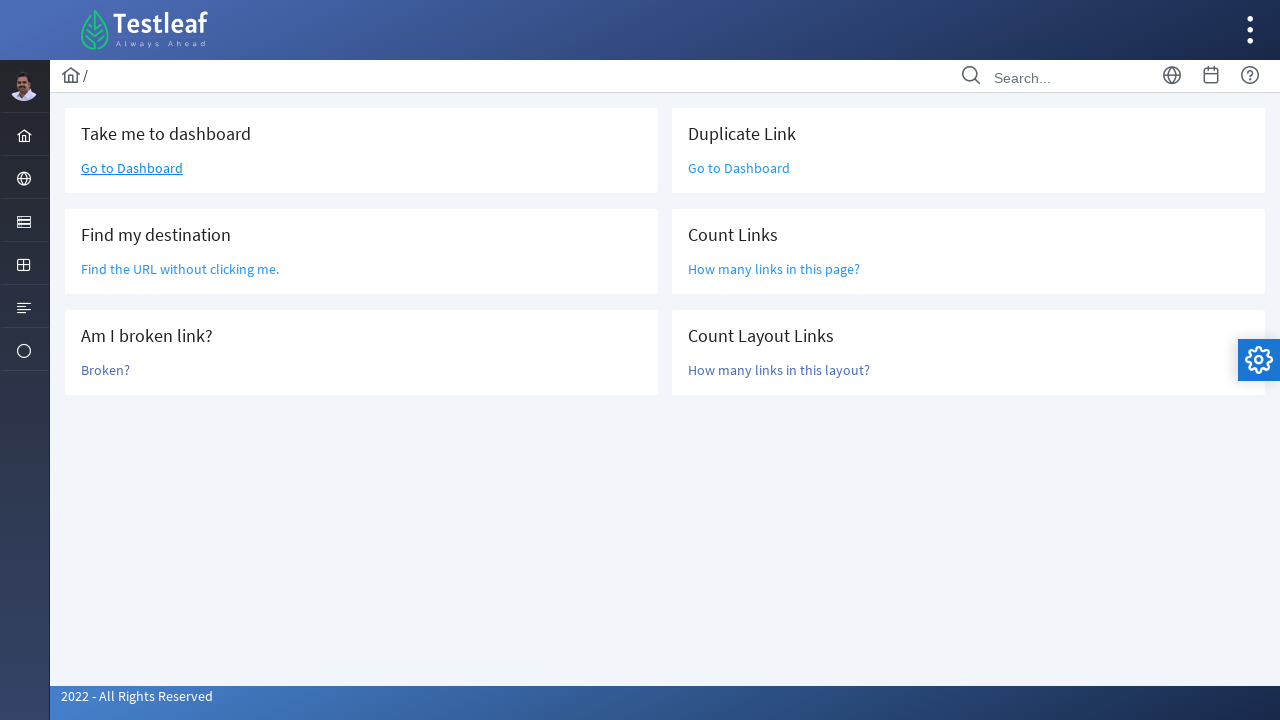

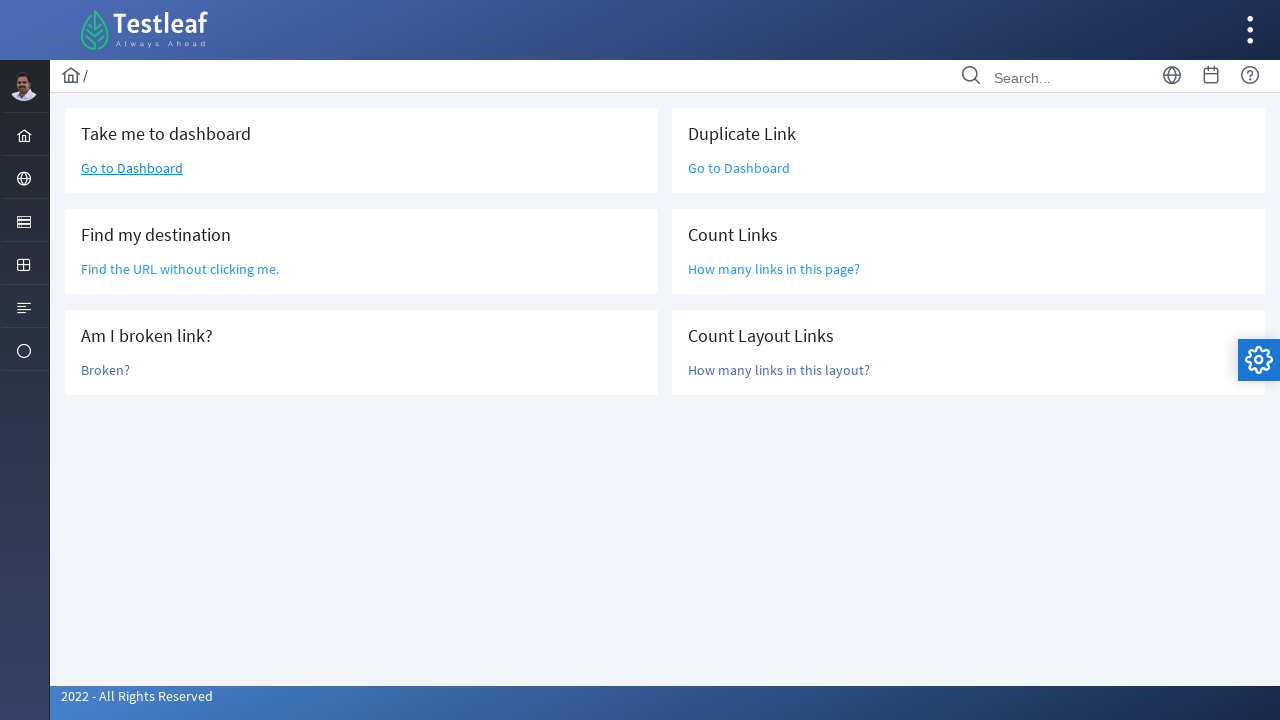